Tests the jQuery UI datepicker widget by opening the date picker, navigating to the next month, and selecting a specific day (9th).

Starting URL: https://jqueryui.com/datepicker/

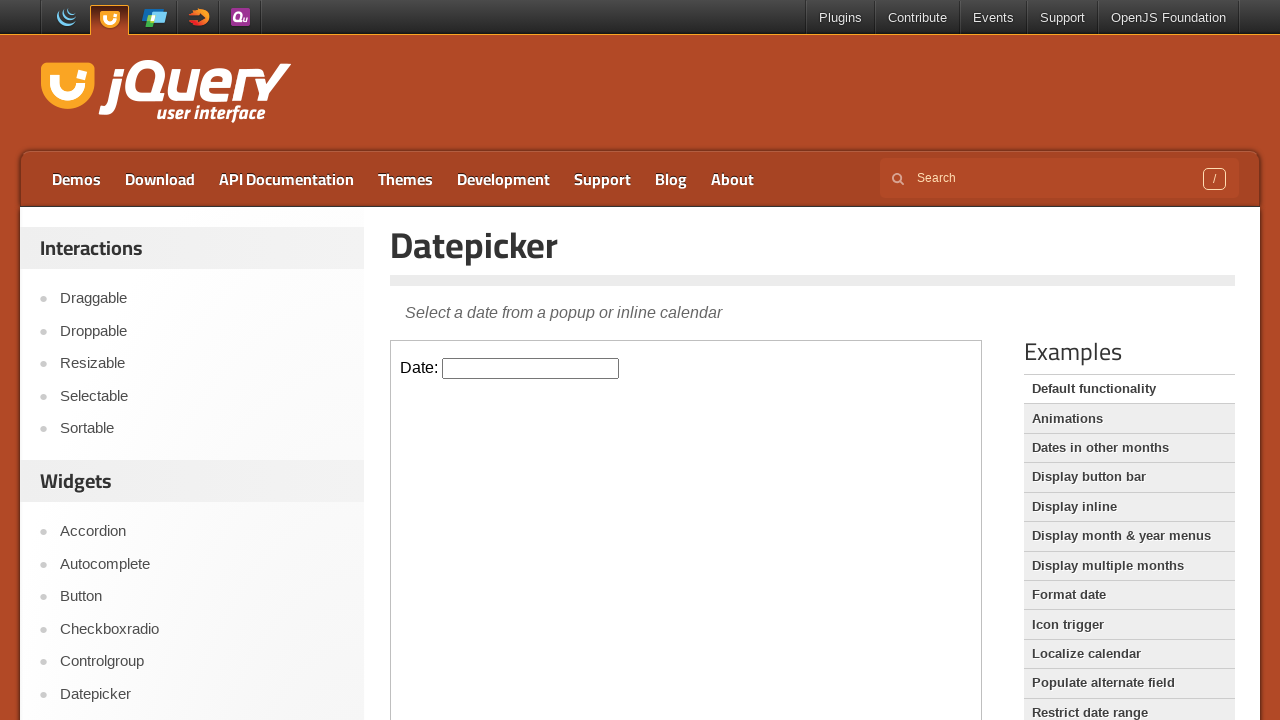

Located the demo iframe containing the datepicker
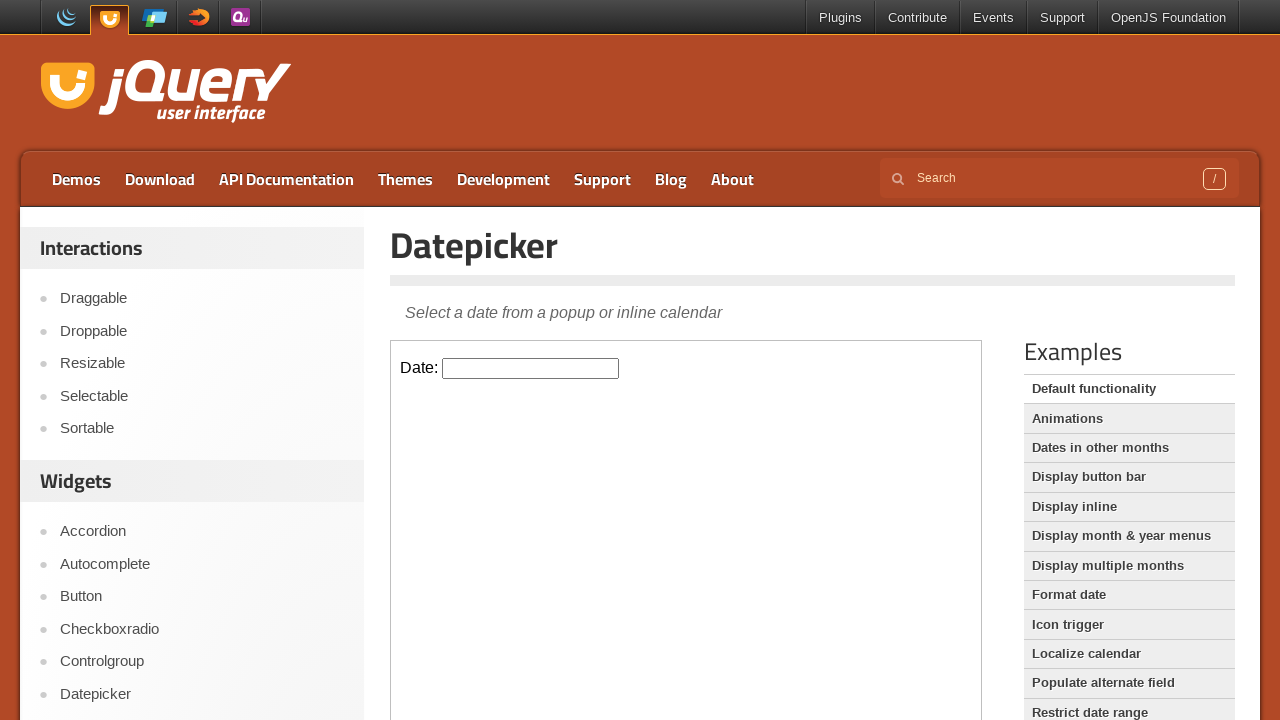

Clicked on the datepicker input to open the calendar at (531, 368) on .demo-frame >> internal:control=enter-frame >> #datepicker
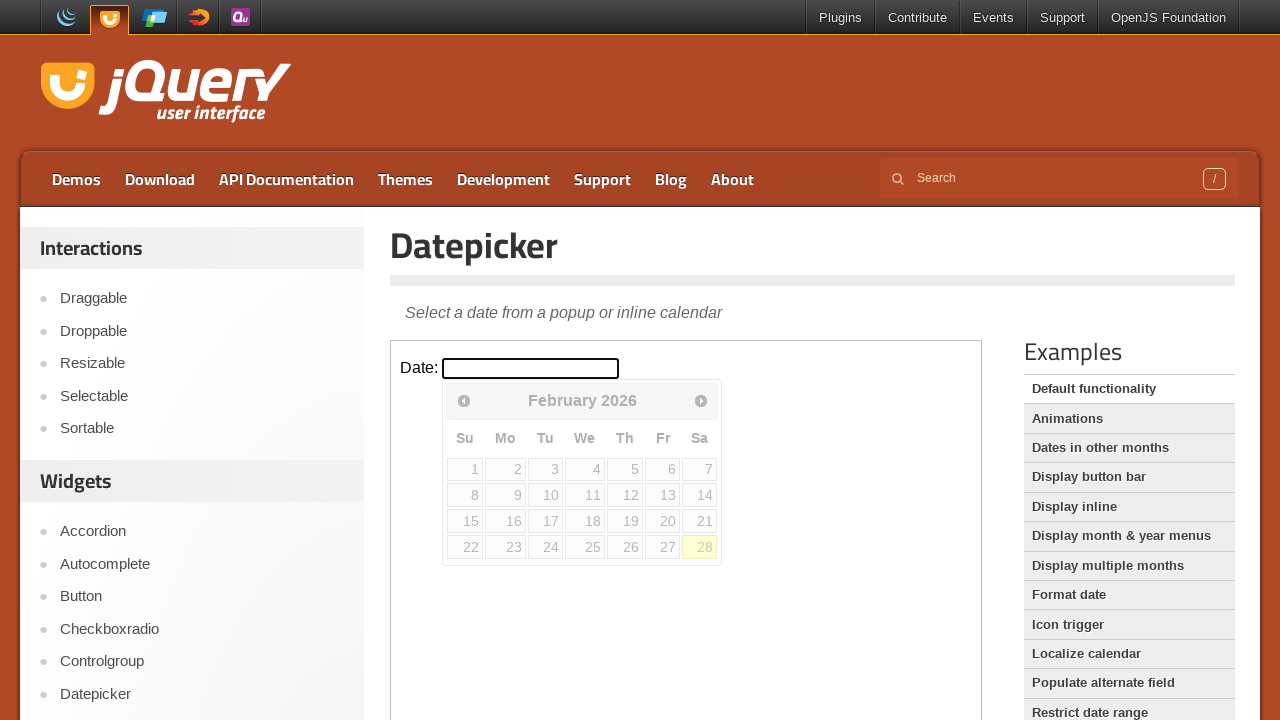

Clicked the next month arrow to navigate to the next month at (701, 400) on .demo-frame >> internal:control=enter-frame >> span.ui-icon.ui-icon-circle-trian
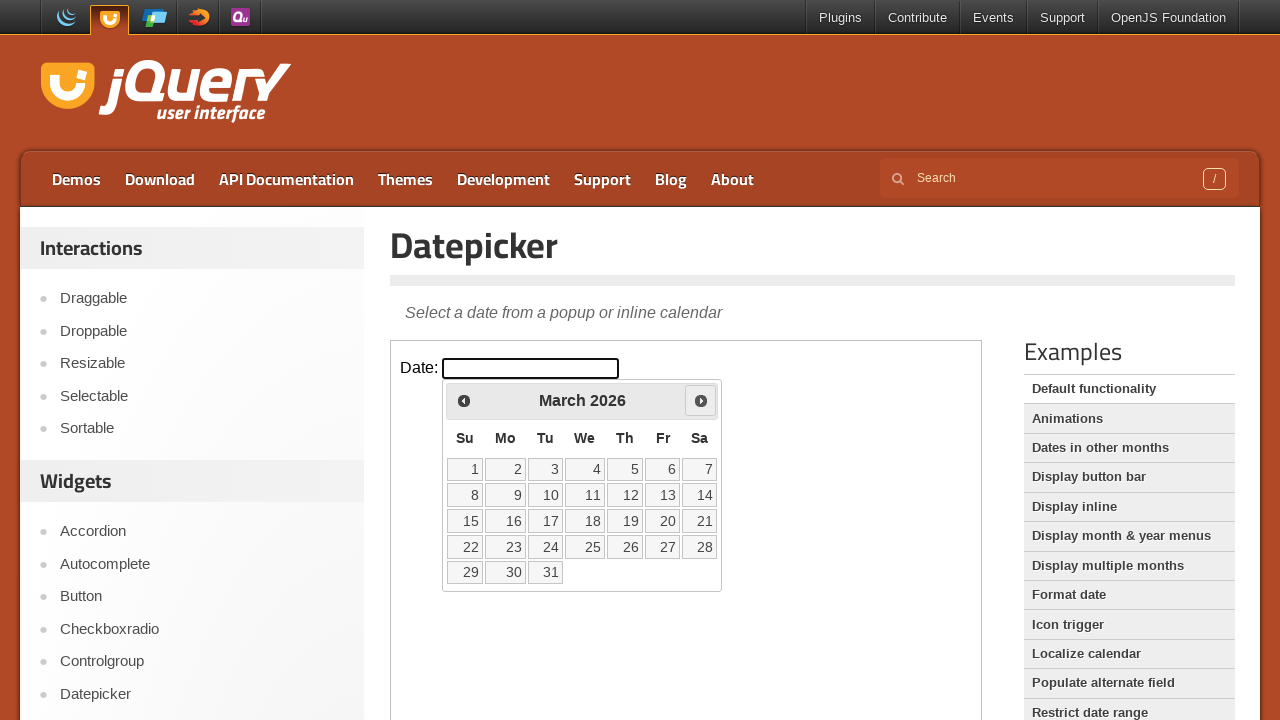

Selected day 9 from the calendar at (506, 495) on .demo-frame >> internal:control=enter-frame >> a >> internal:has-text="9"i >> nt
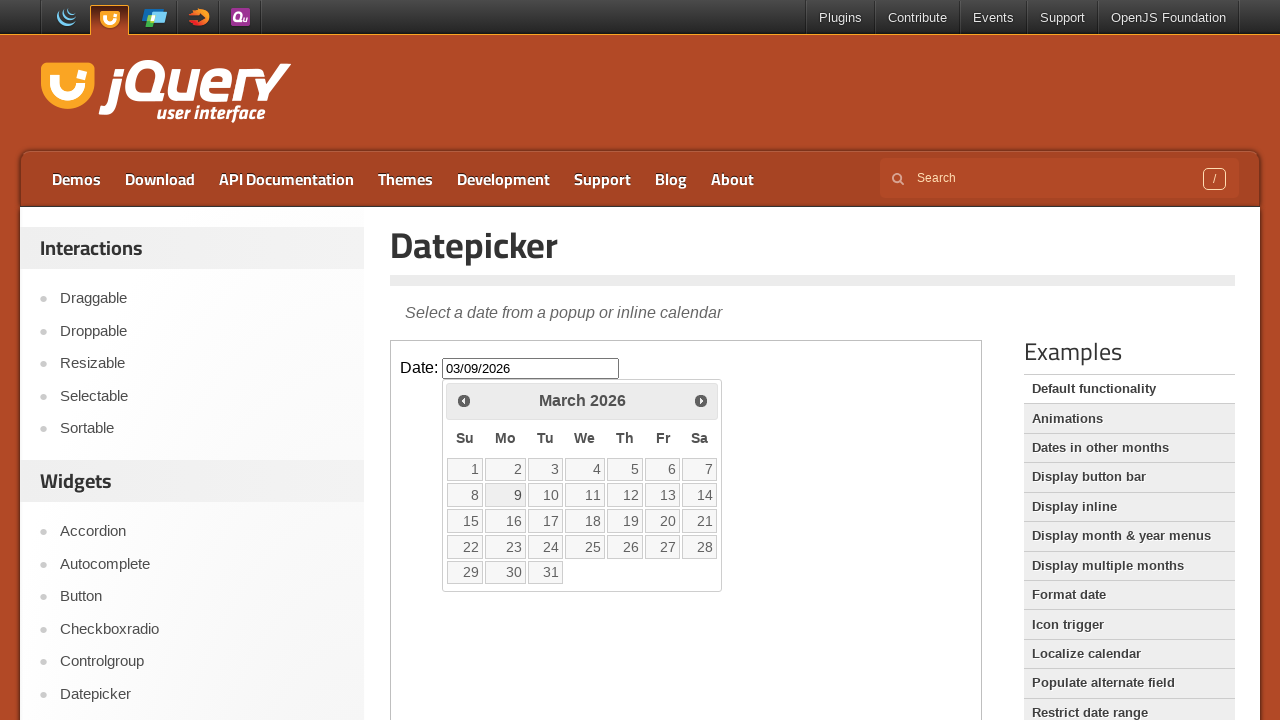

Waited 1000ms to observe the selection result
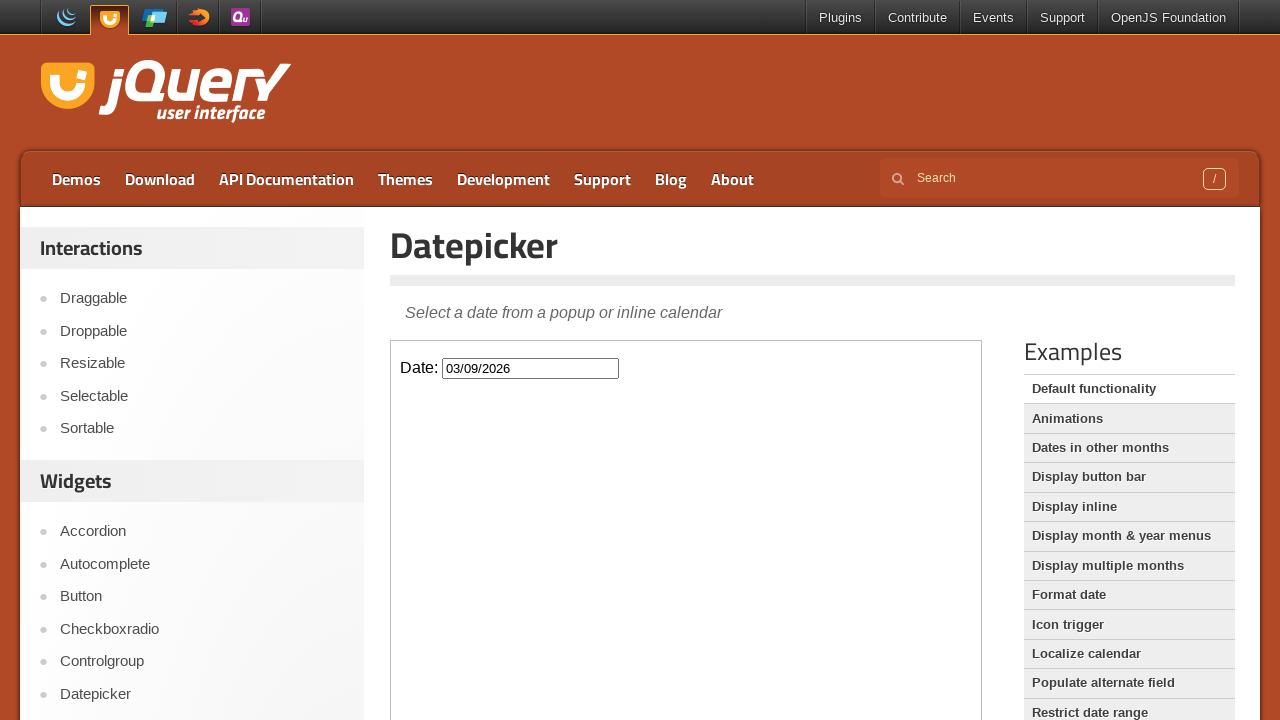

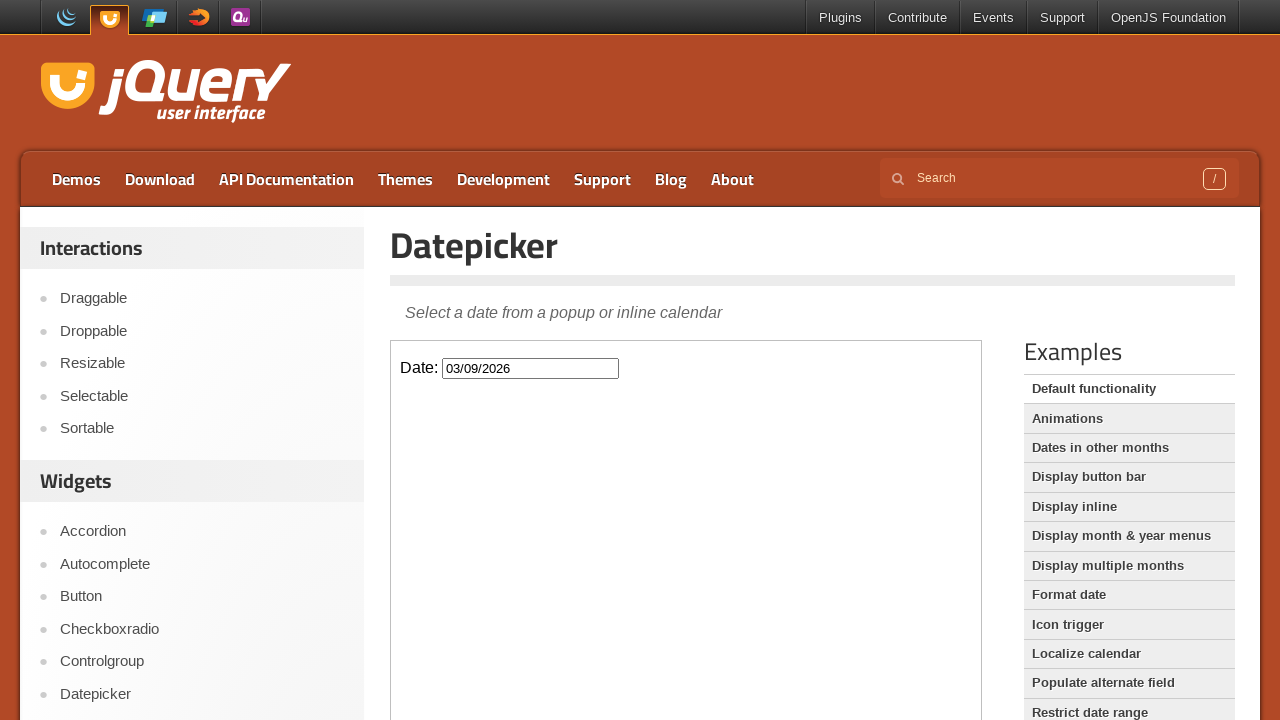